Fills out a comprehensive web form including personal details, job information, and preferences, then submits the form

Starting URL: https://katalon-test.s3.amazonaws.com/aut/html/form.html

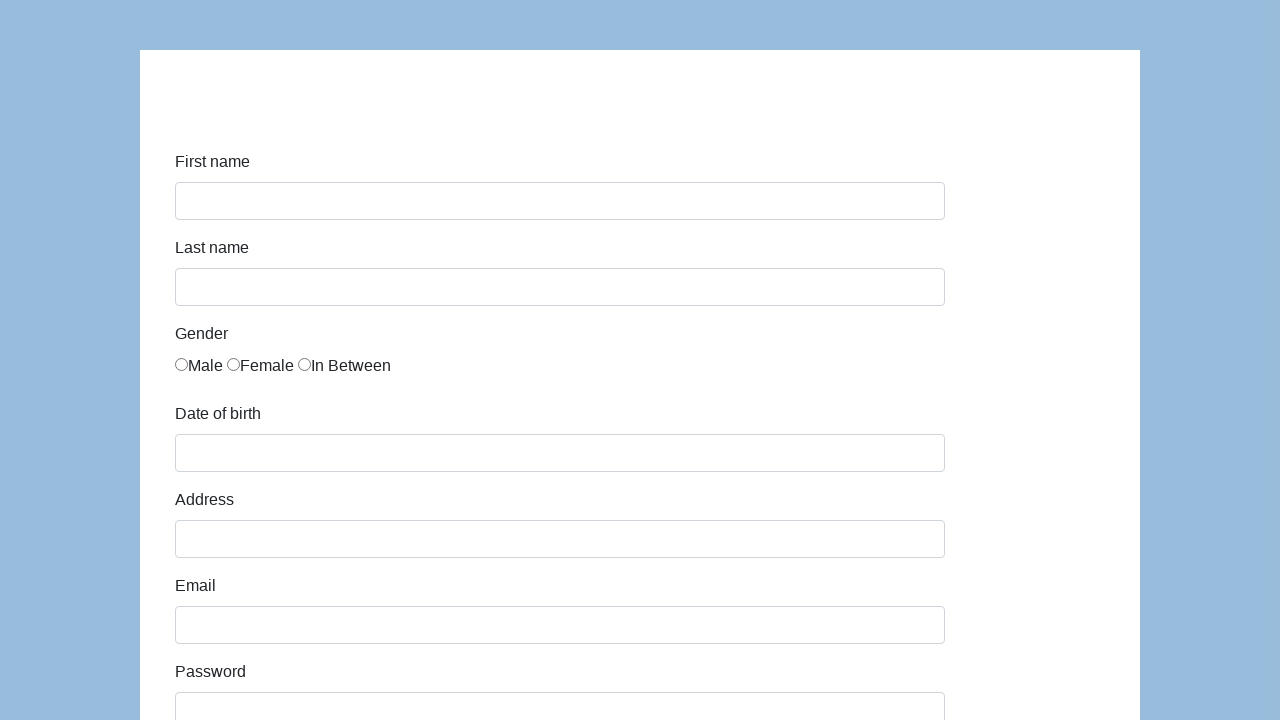

Filled first name field with 'Bob' on input#first-name
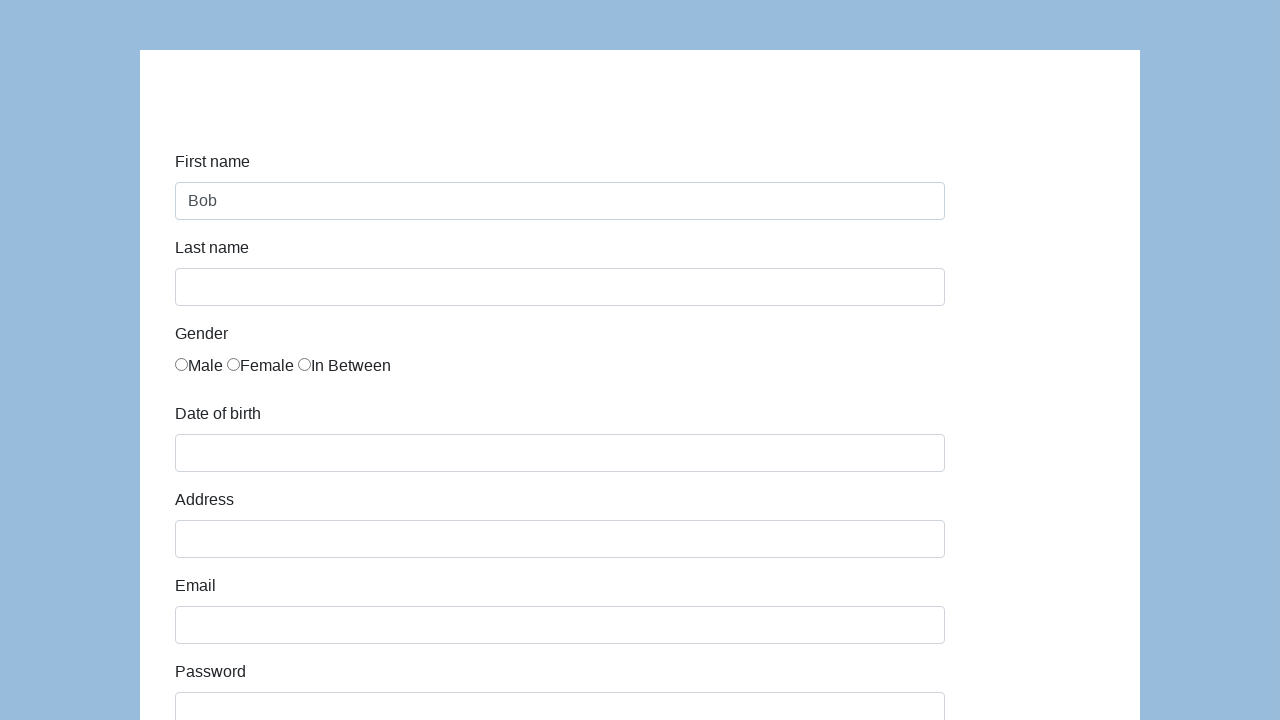

Filled last name field with 'Dylan' on input#last-name
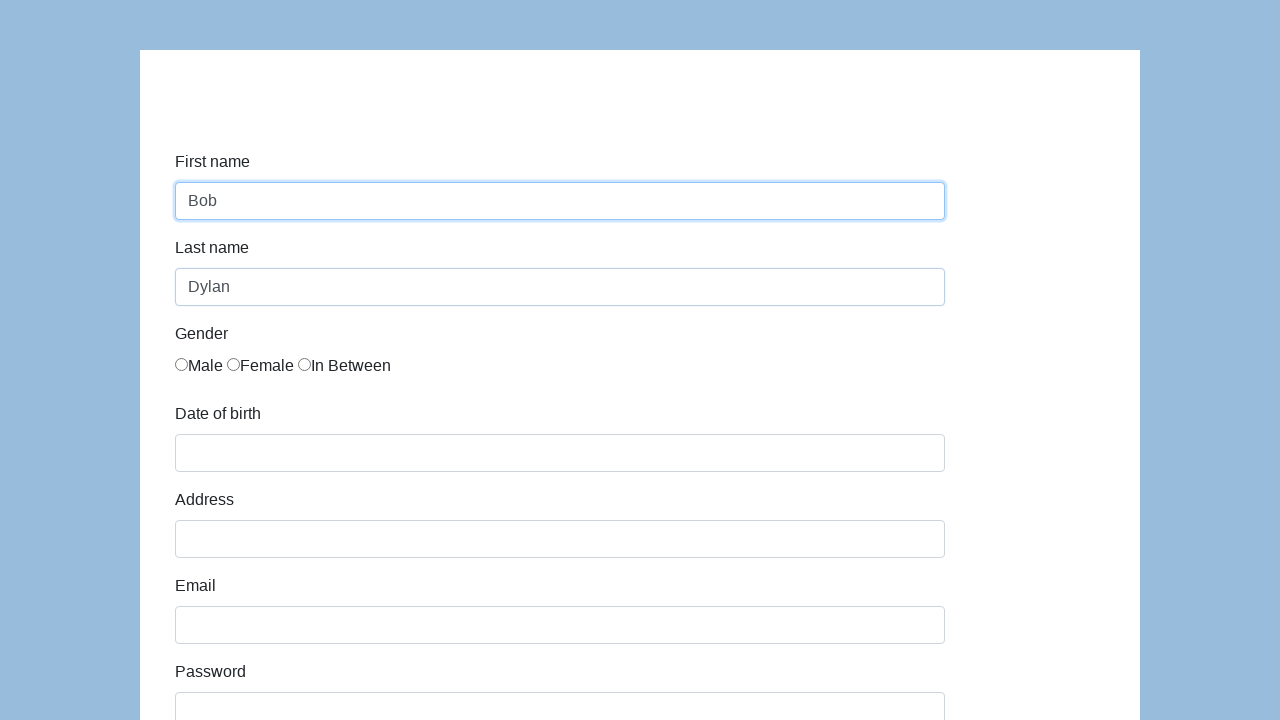

Selected Male gender option at (182, 364) on (//input[@name='gender'])[1]
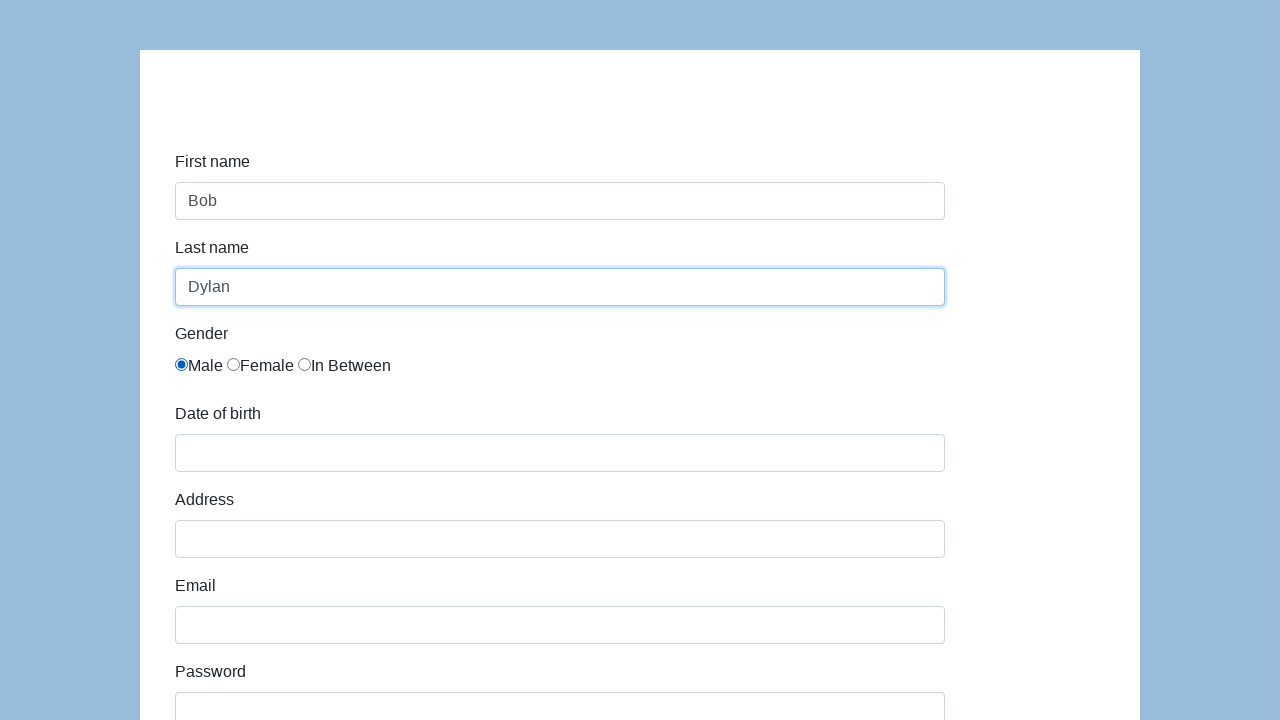

Opened date of birth picker at (560, 453) on input#dob
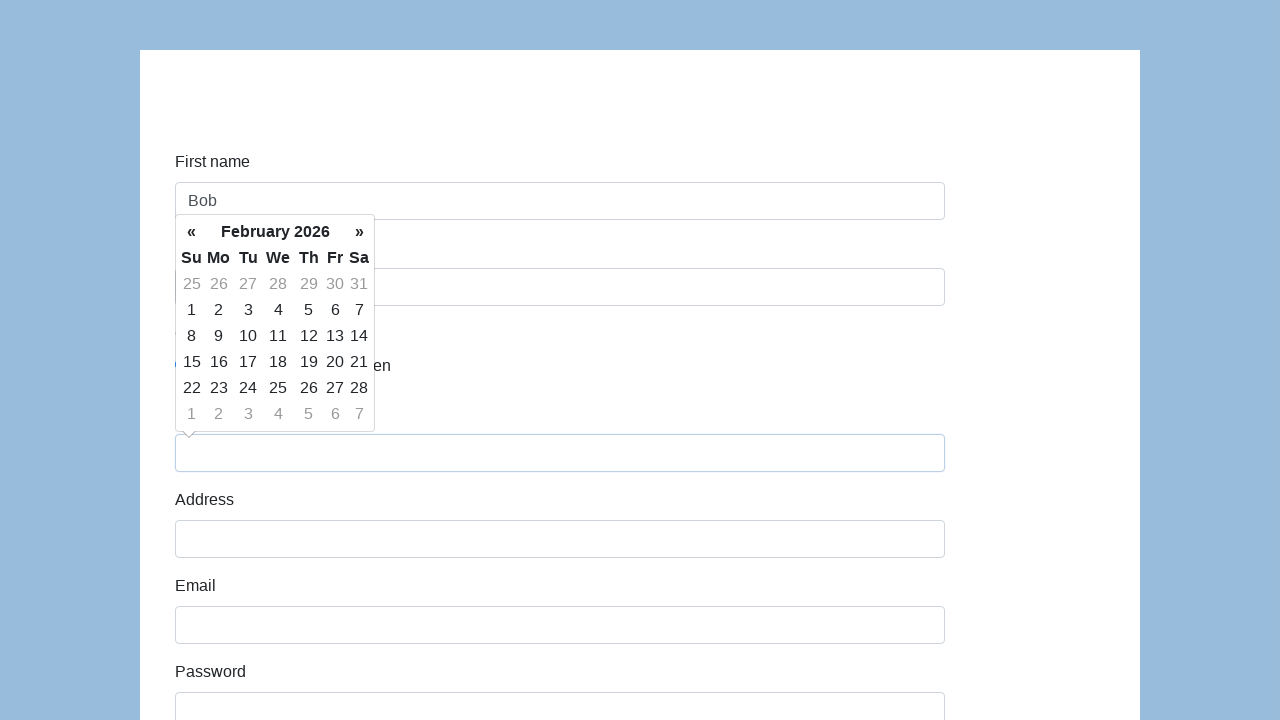

Selected day 20 from date picker at (335, 362) on xpath=//td[normalize-space()='20']
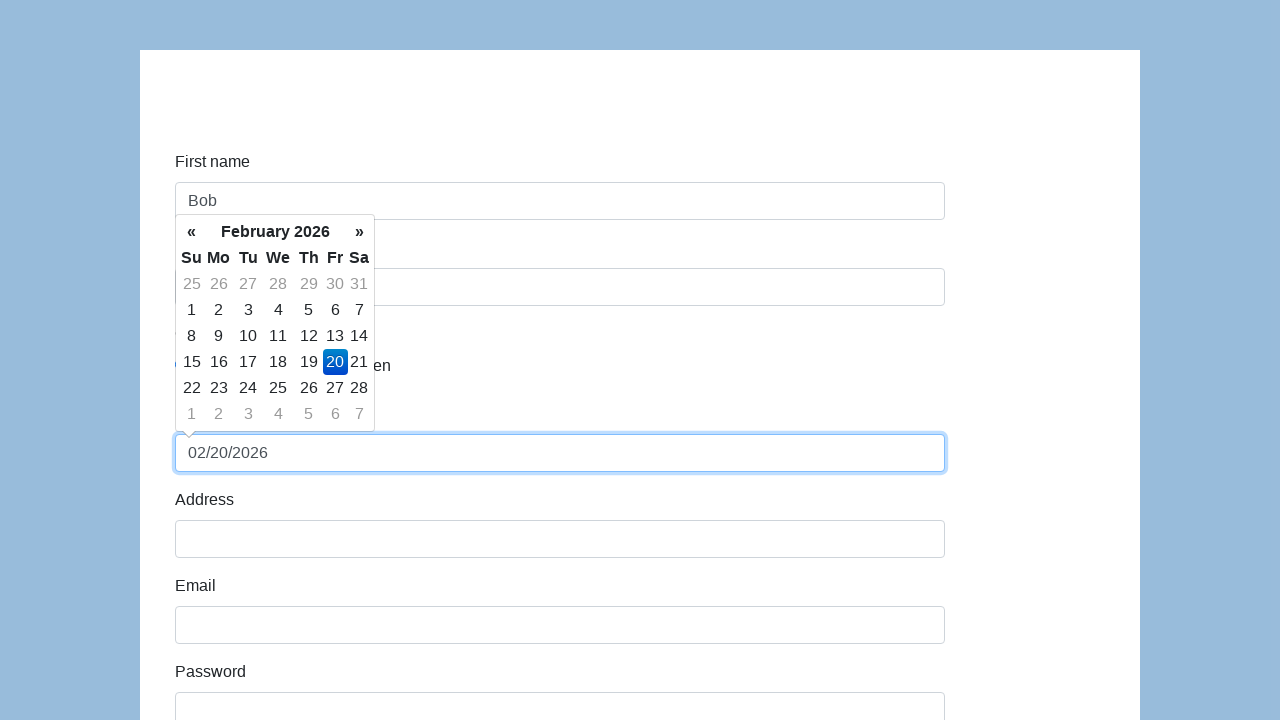

Filled address field with '123/A, Green Street' on input#address
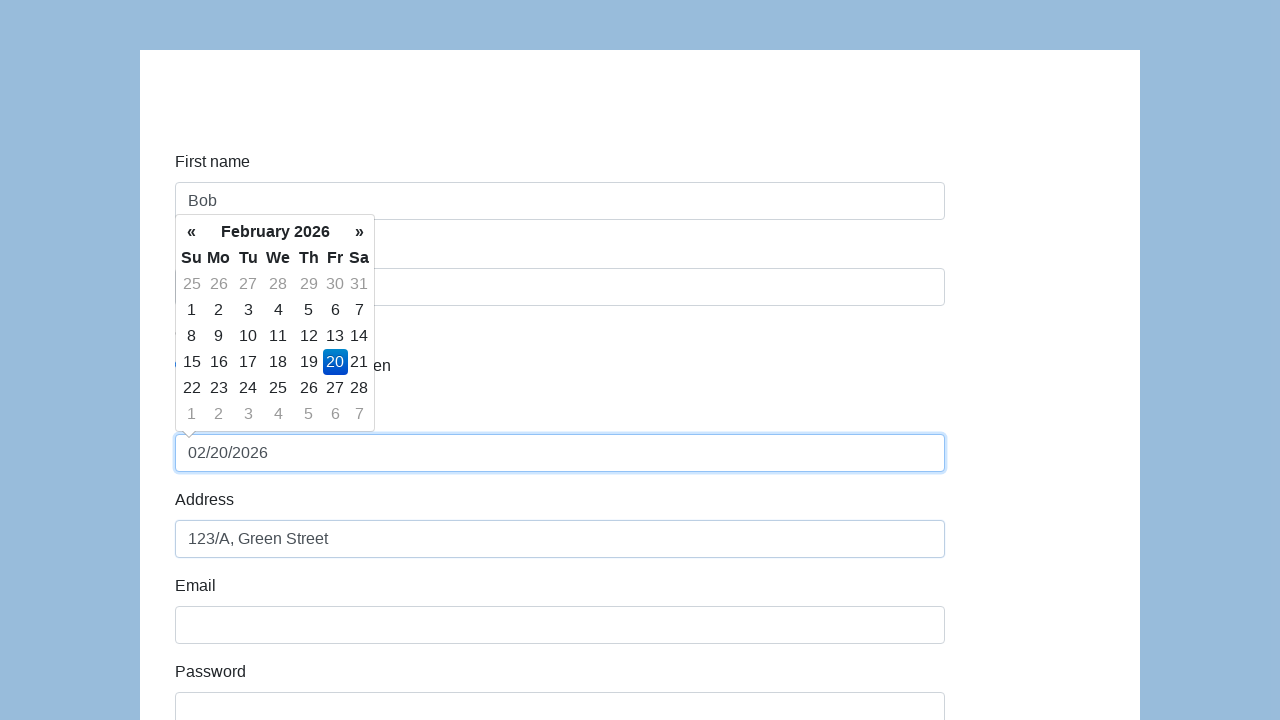

Filled email field with 'Bobdylan@example.com' on input#email
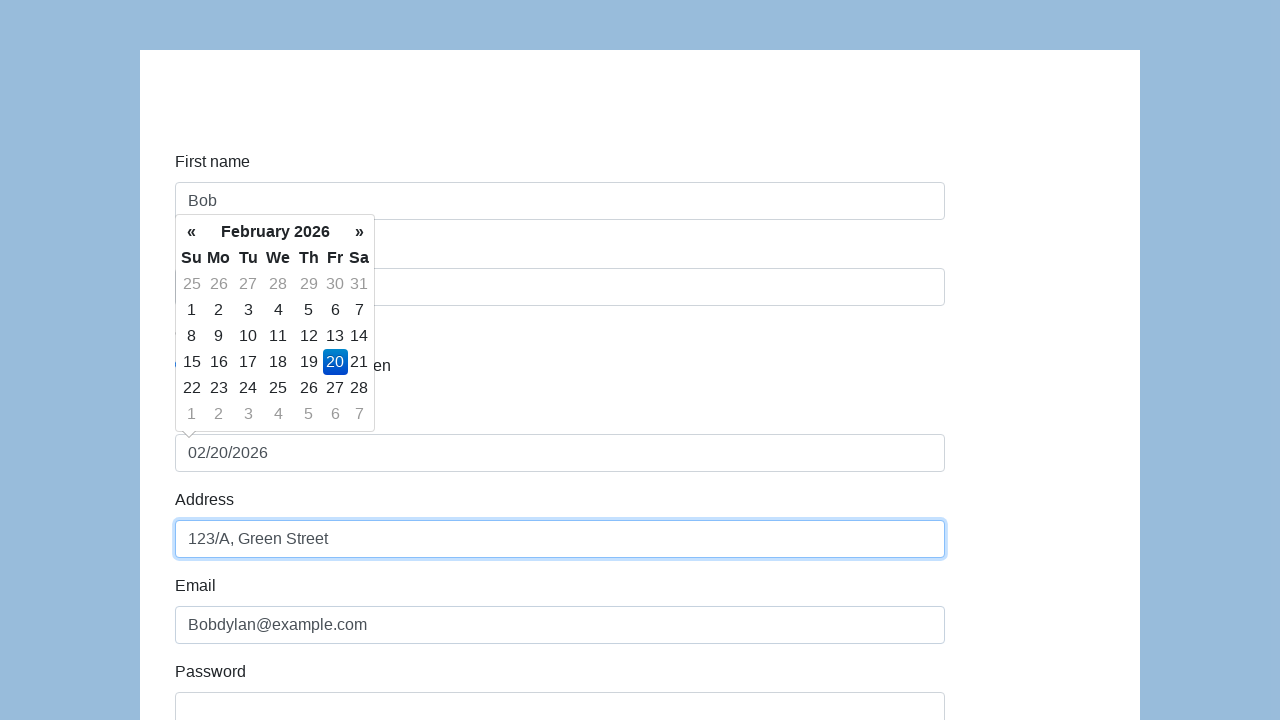

Filled password field on input#password
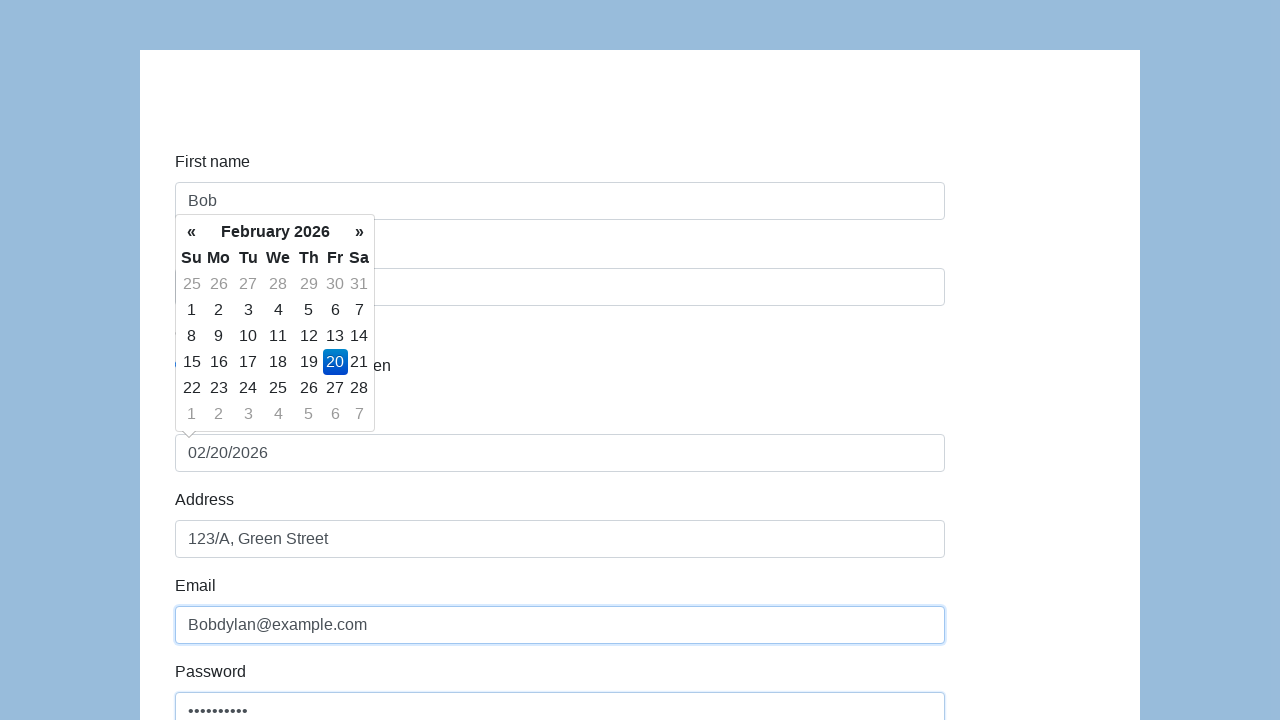

Filled company name field with 'X-Corporation' on input#company
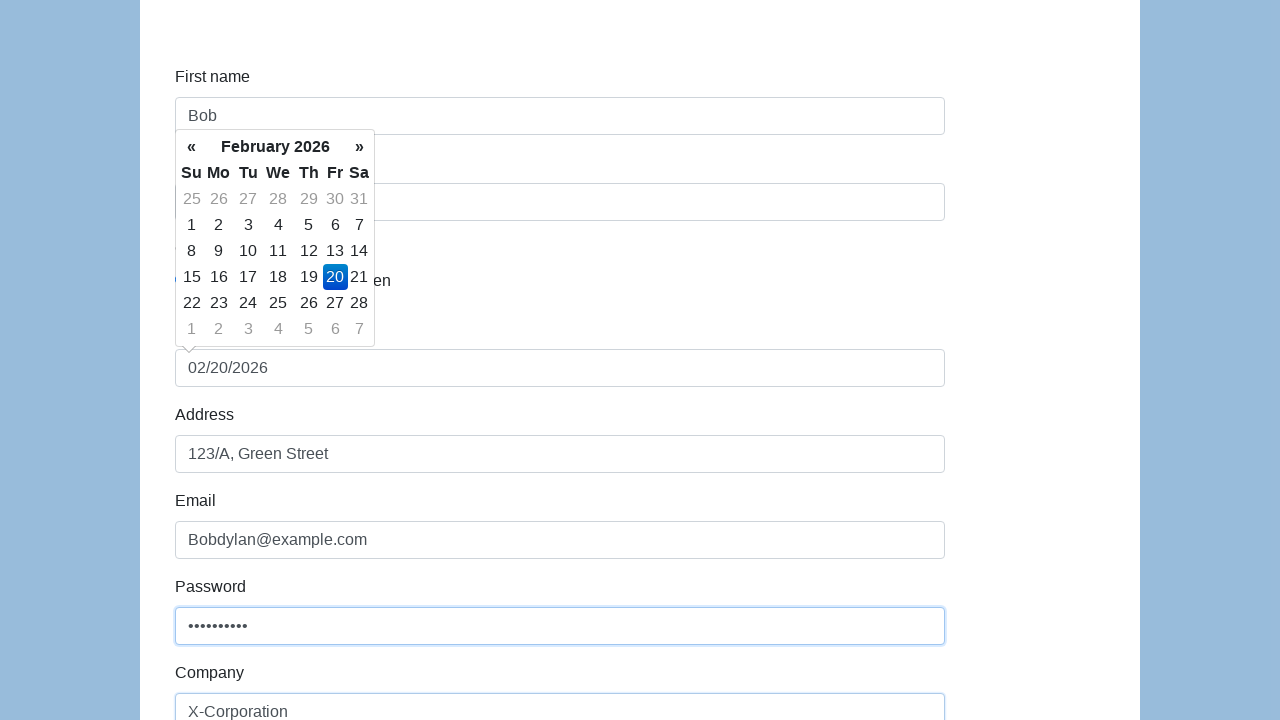

Selected 'QA' role from dropdown on select#role
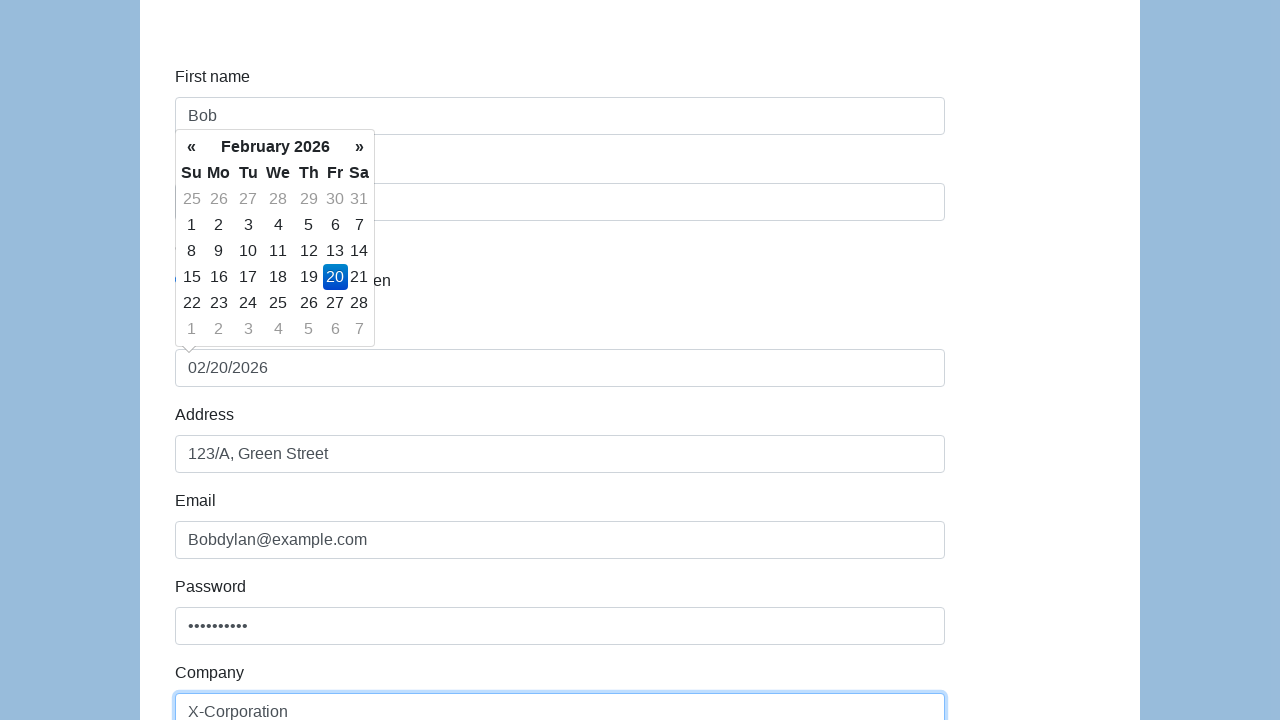

Selected 'Excellent colleagues' job expectation at (560, 361) on xpath=//option[@value='Excellent colleagues']
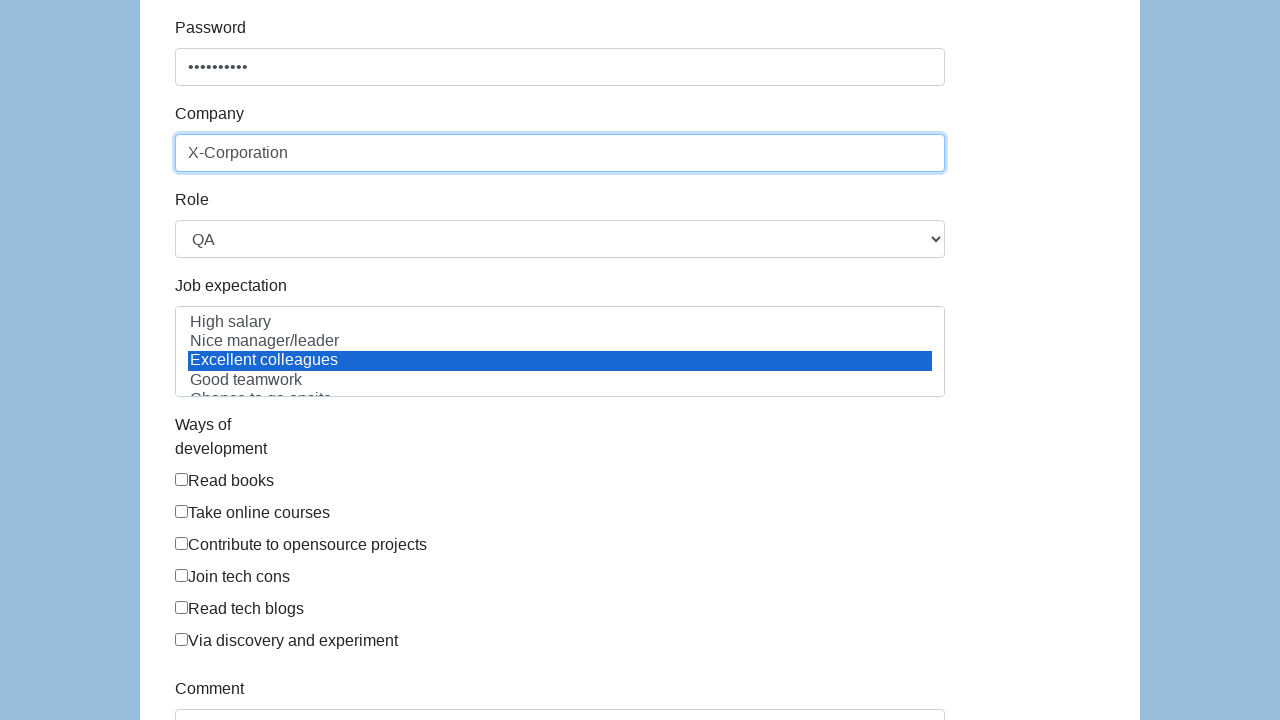

Checked 'Read tech blogs' preference at (240, 609) on xpath=//label[normalize-space()='Read tech blogs']
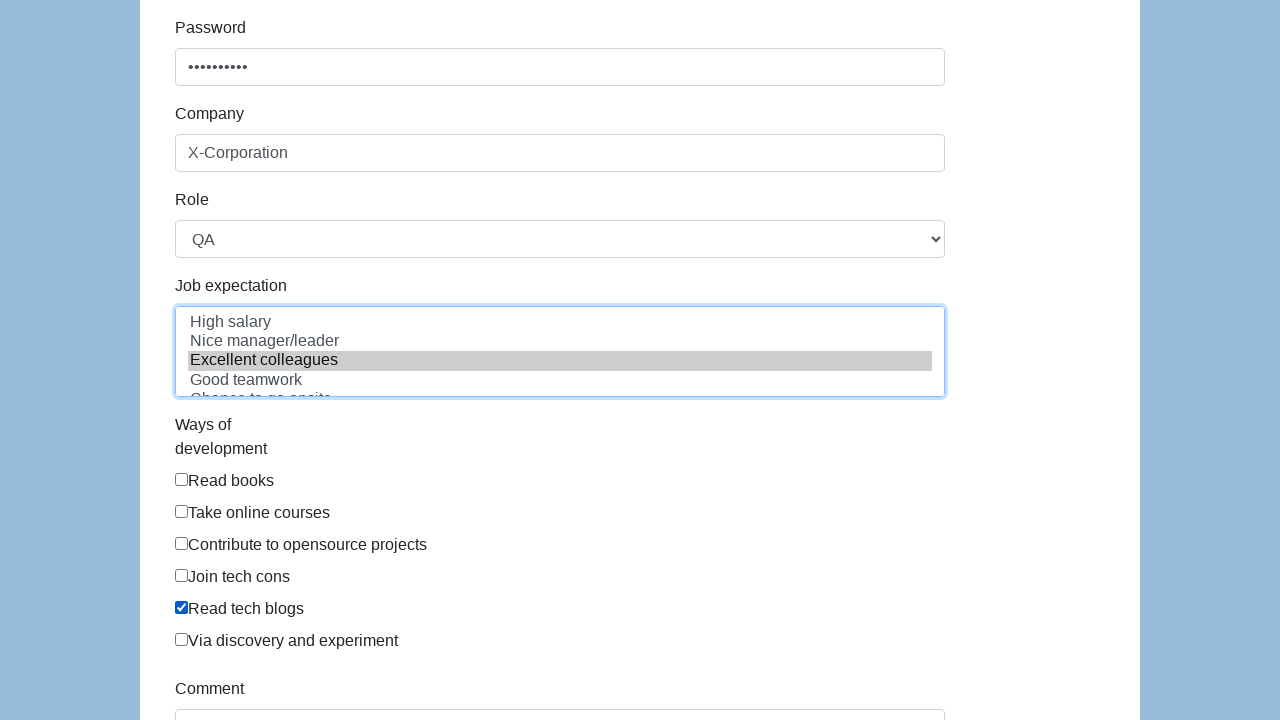

Filled comment field with 'Open to work worldwide.' on textarea#comment
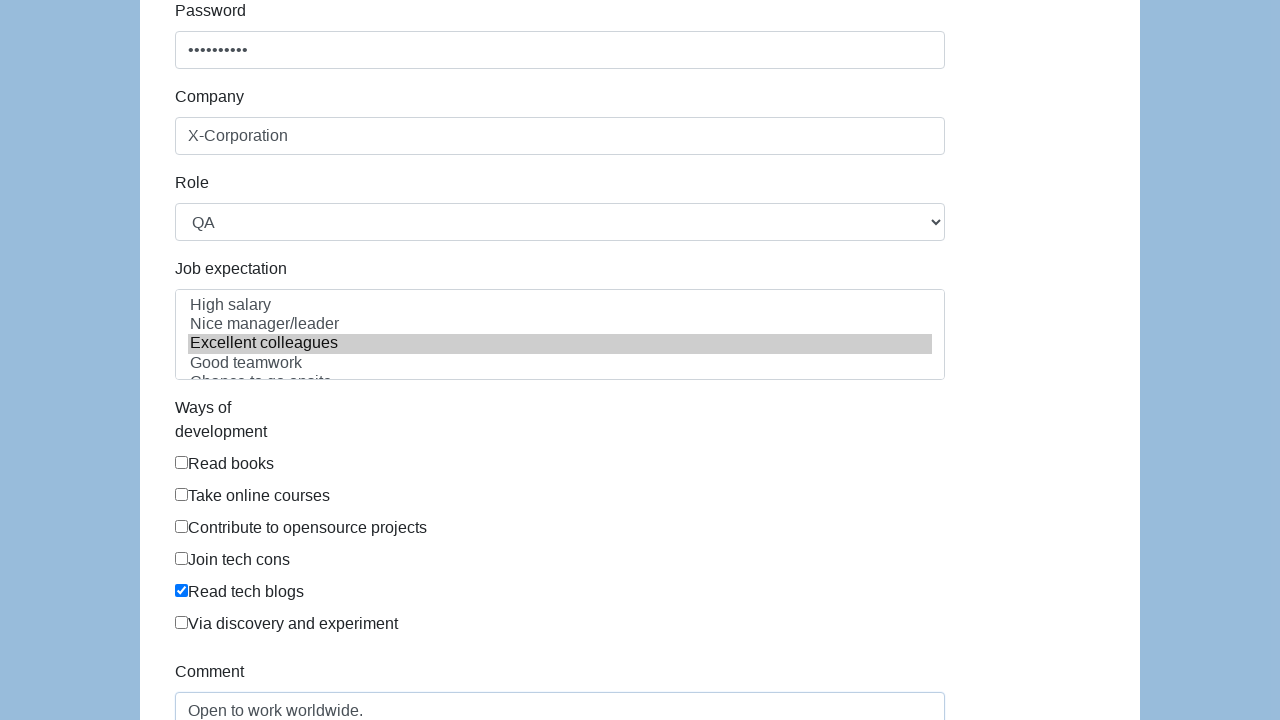

Clicked submit button to submit form at (213, 665) on button#submit
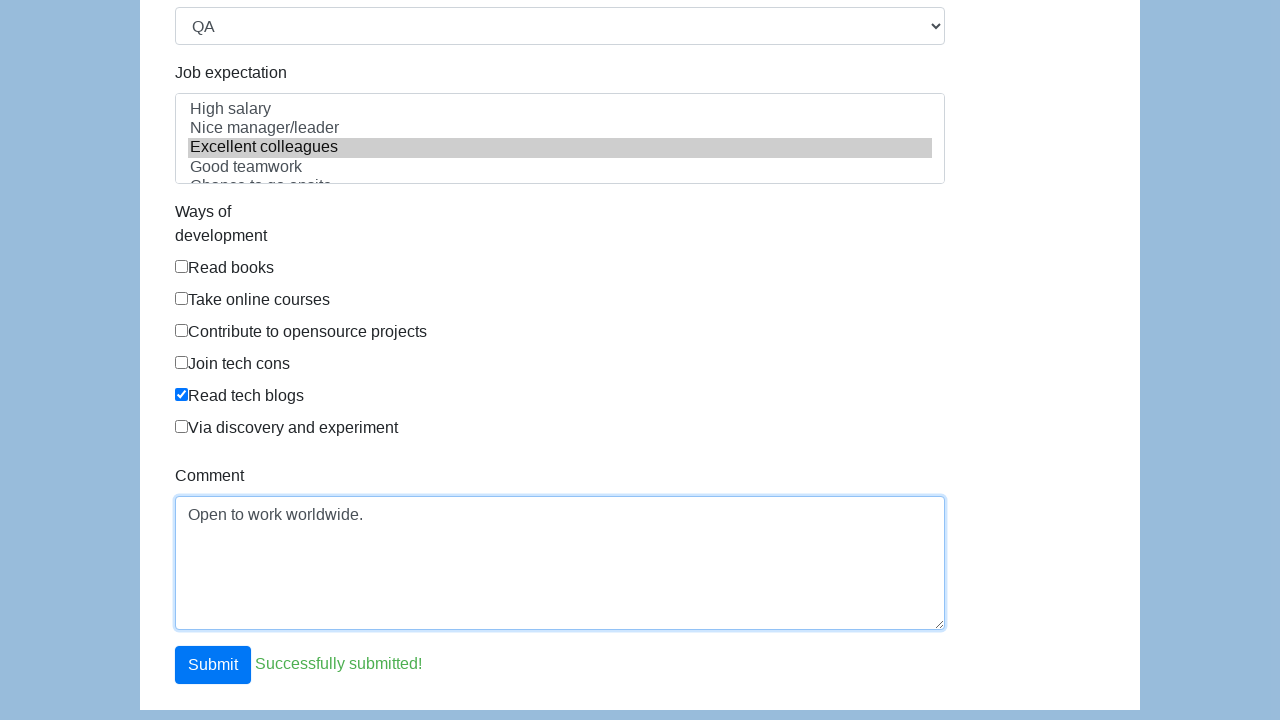

Form submission completed and page reached networkidle state
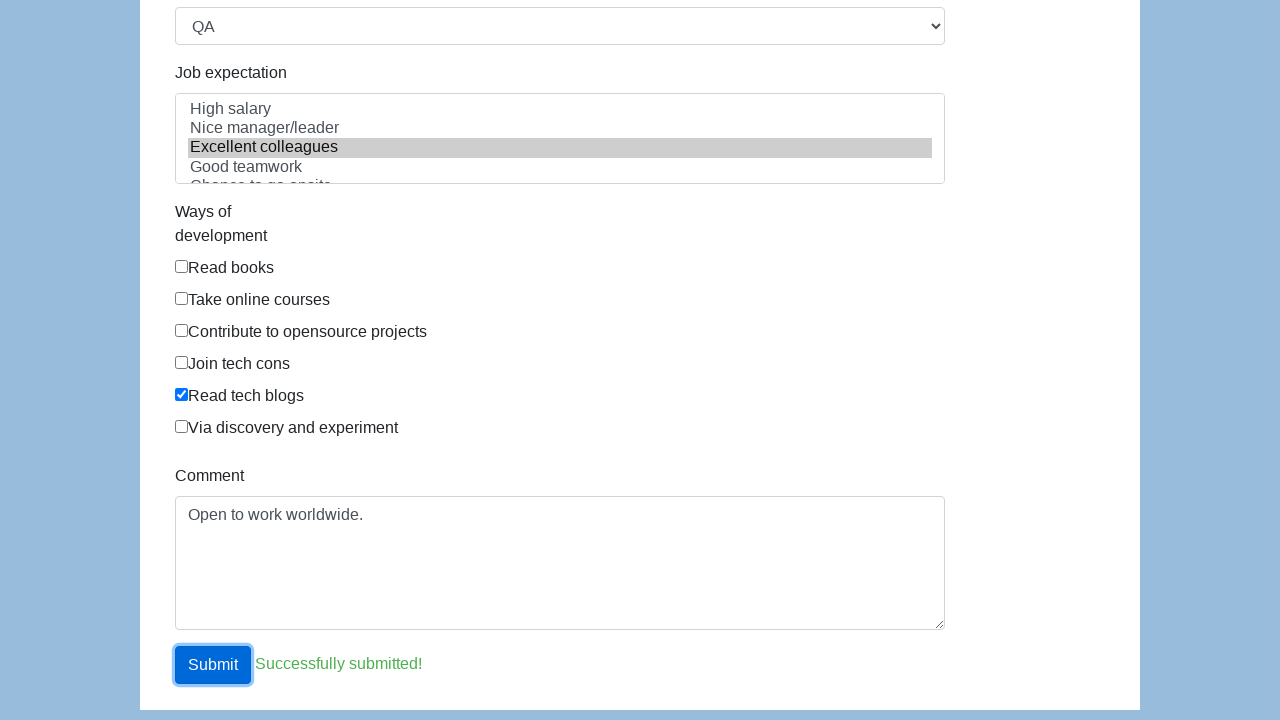

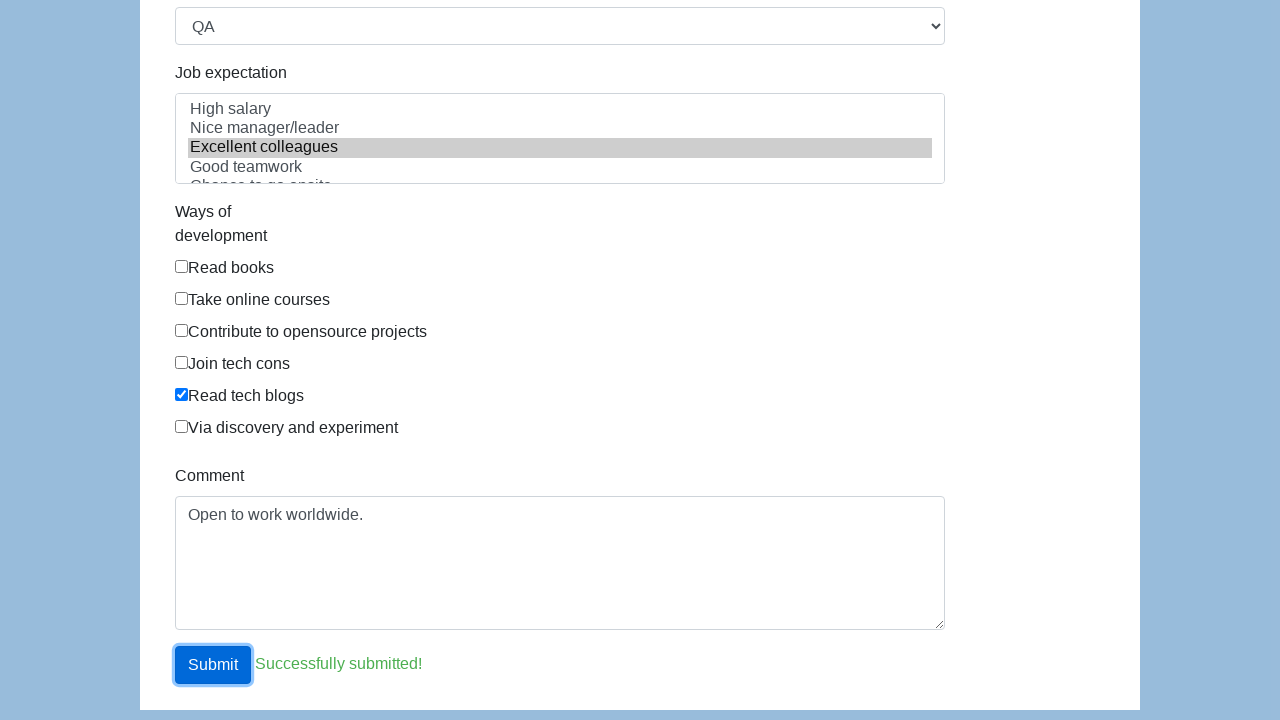